Tests a practice form by checking a checkbox, selecting radio button and dropdown options, filling a password field, submitting the form, then navigating to Shop page and adding products to cart

Starting URL: https://rahulshettyacademy.com/angularpractice/

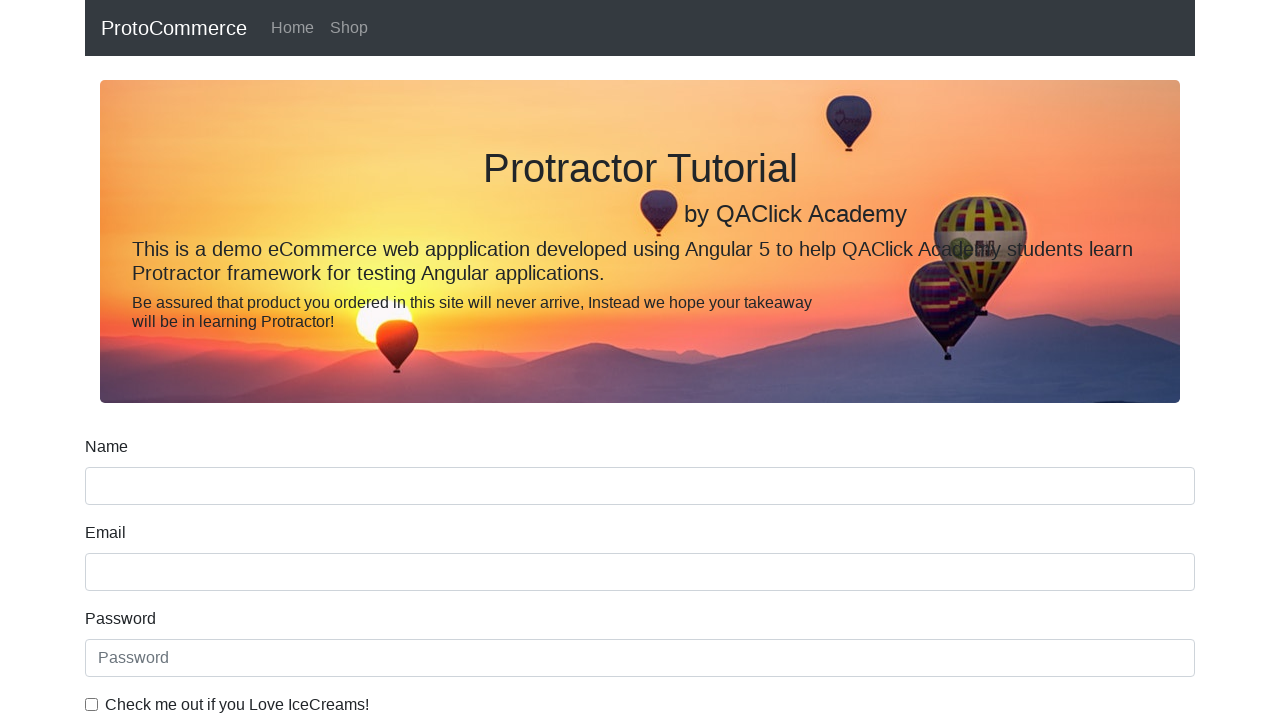

Checked 'I Love IceCreams' checkbox at (92, 704) on internal:label="Check me out if you Love IceCreams!"i
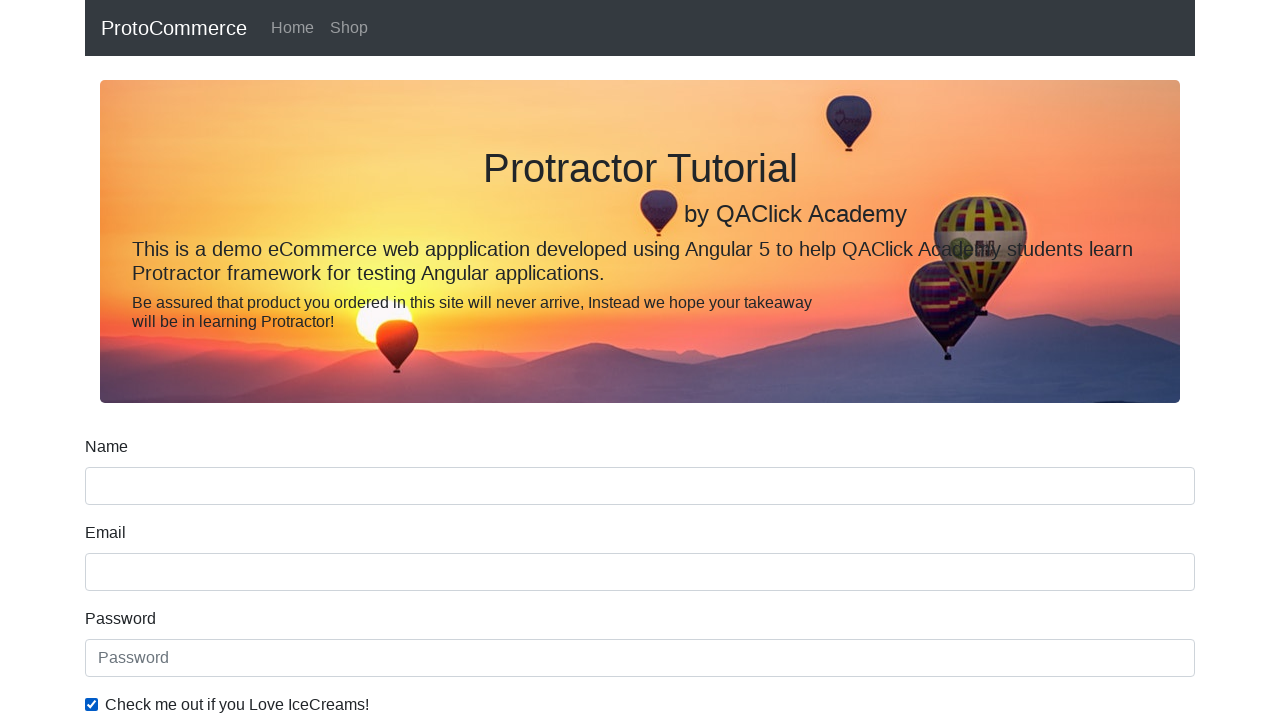

Selected 'Employed' radio button at (326, 360) on internal:label="Employed"i
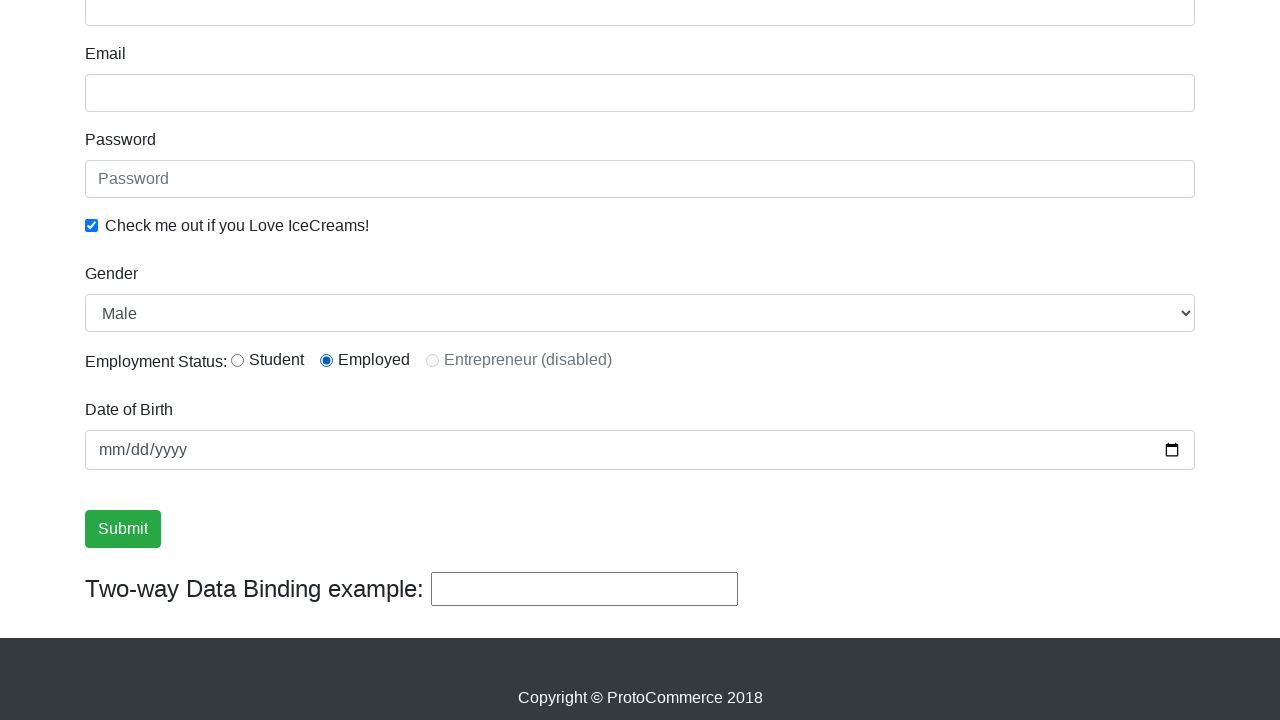

Selected 'Female' from gender dropdown on internal:label="Gender"i
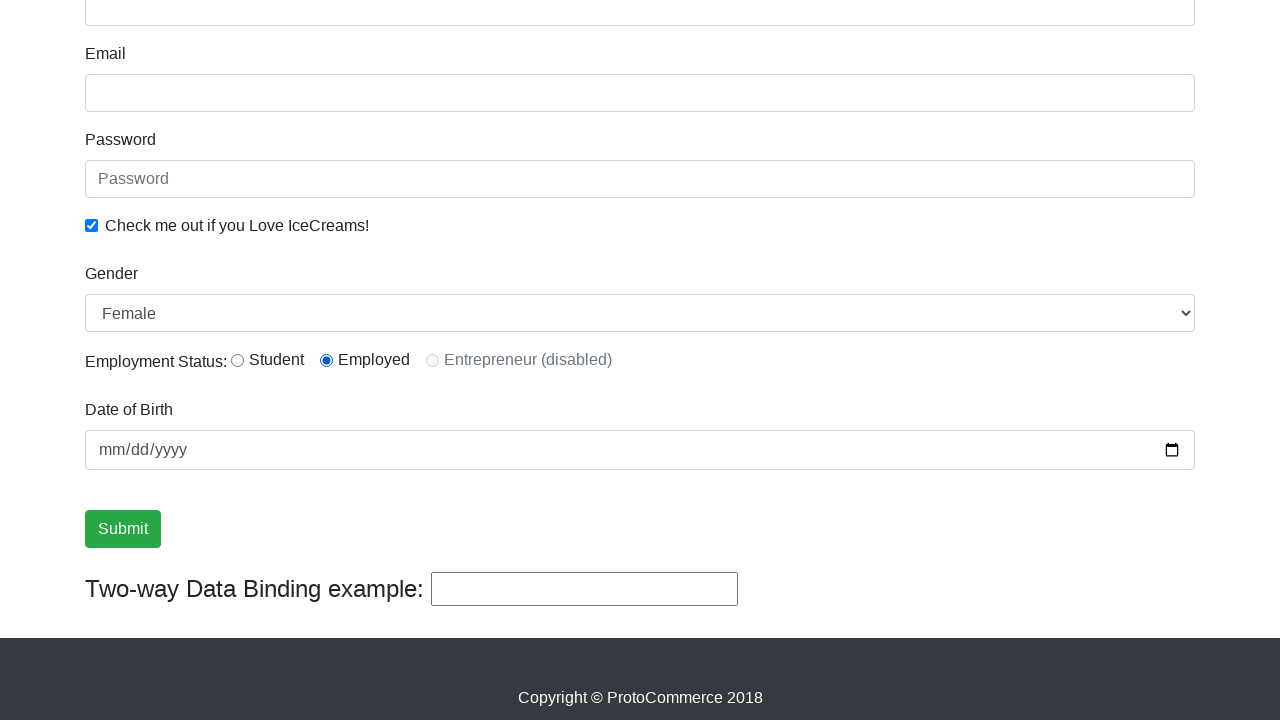

Filled password field with 'ind' on internal:attr=[placeholder="Password"i]
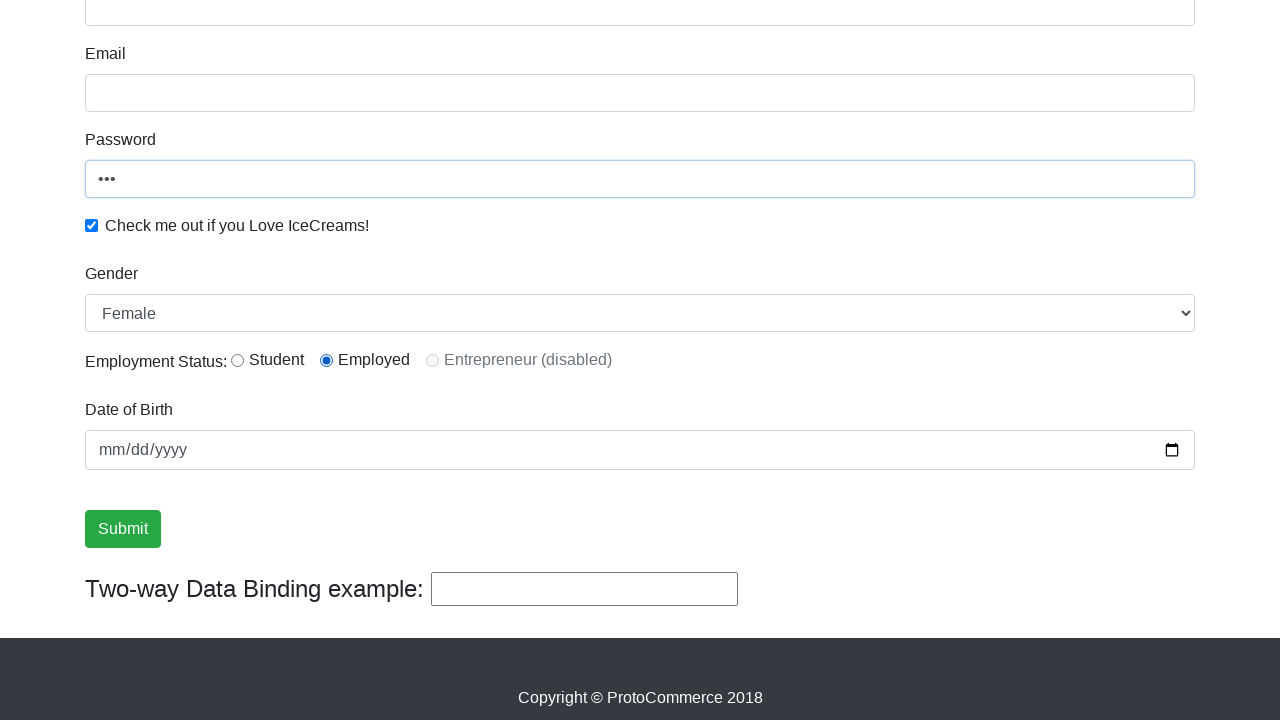

Clicked Submit button to submit the form at (123, 529) on internal:role=button[name="Submit"i]
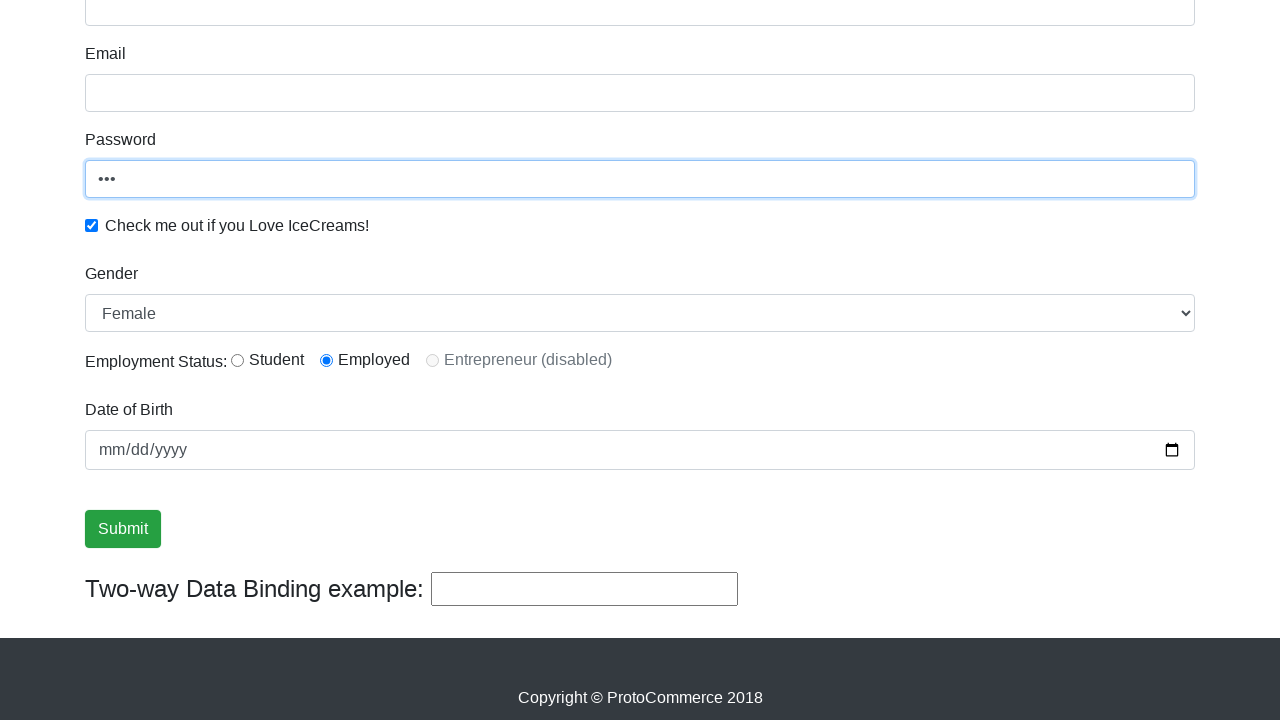

Verified success message is visible
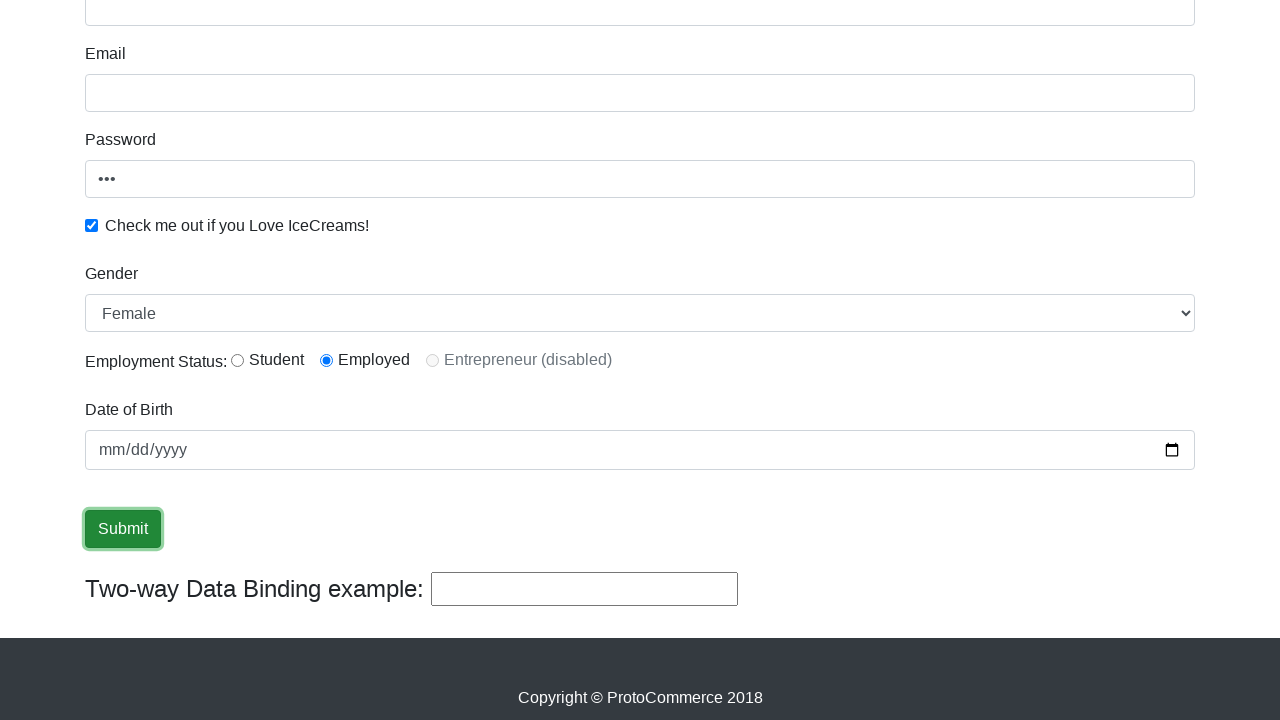

Clicked Shop link to navigate to Shop page at (349, 28) on internal:role=link[name="Shop"i]
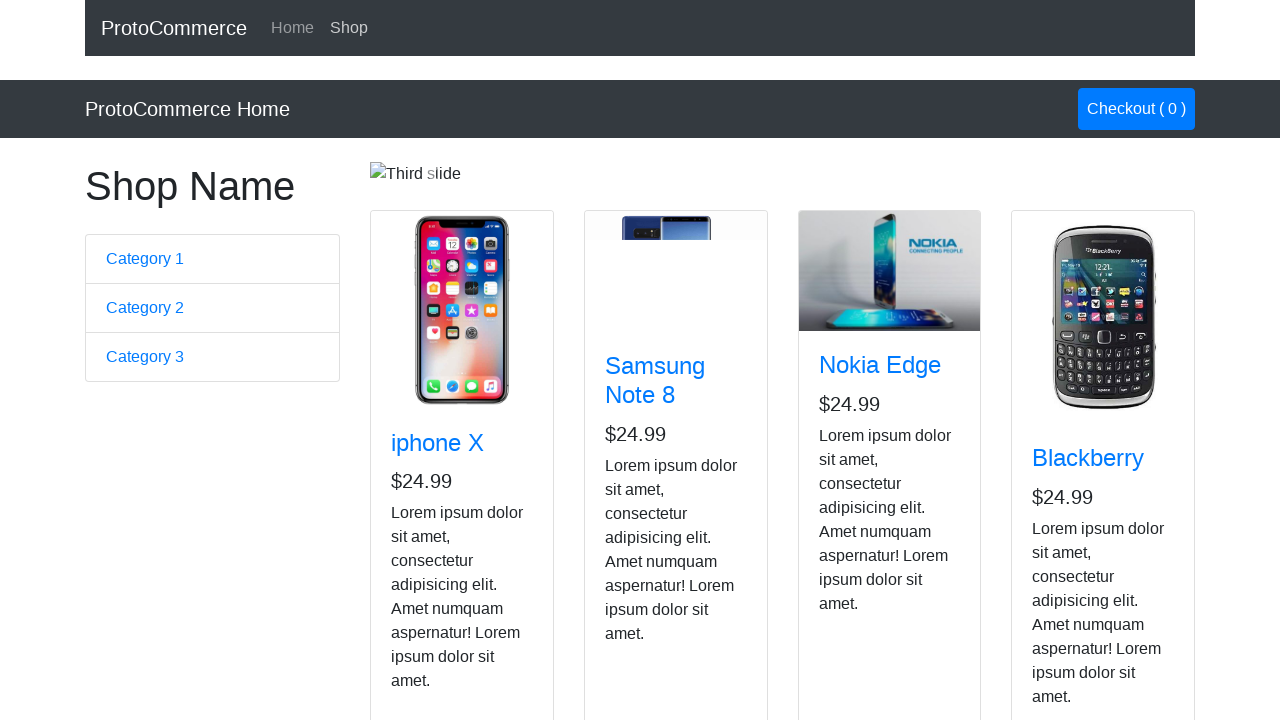

Added iPhone X to cart at (427, 528) on app-card >> internal:has-text="iphone X"i >> internal:role=button
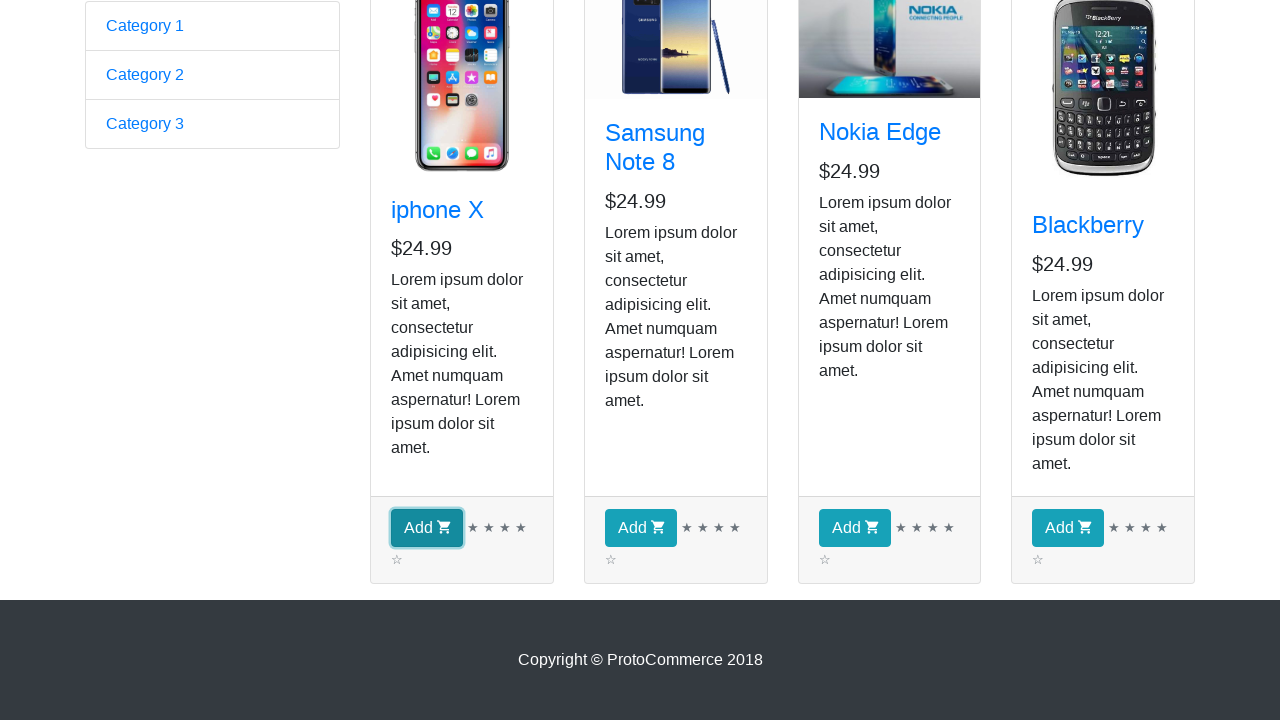

Added Blackberry to cart at (1068, 528) on app-card >> internal:has-text="Blackberry"i >> internal:role=button[name="Add"i]
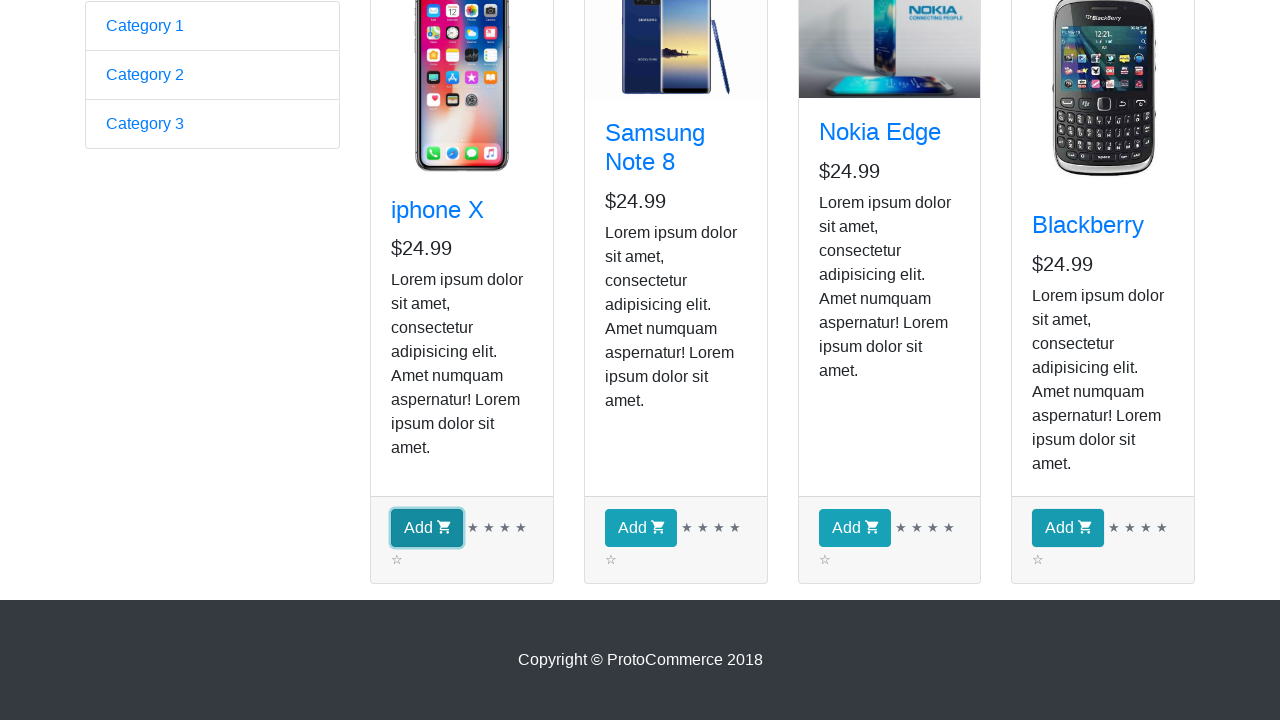

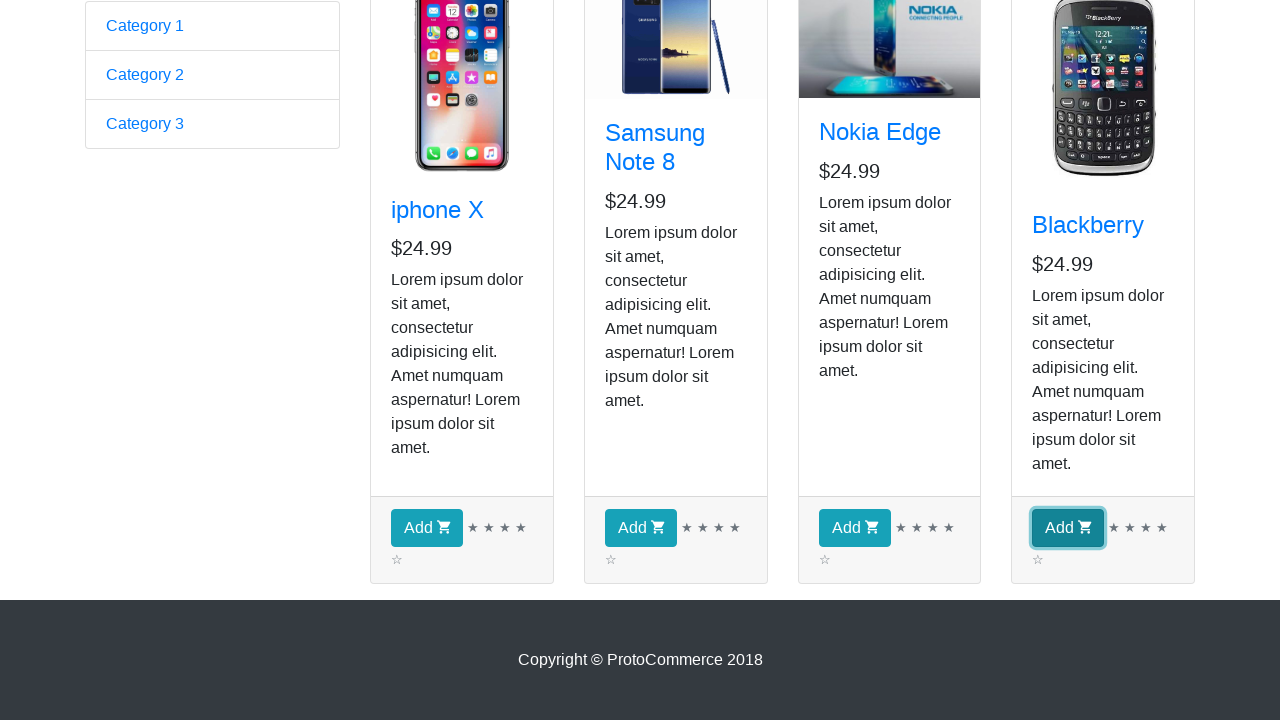